Tests that the Clear Completed button is hidden when there are no completed items

Starting URL: https://demo.playwright.dev/todomvc

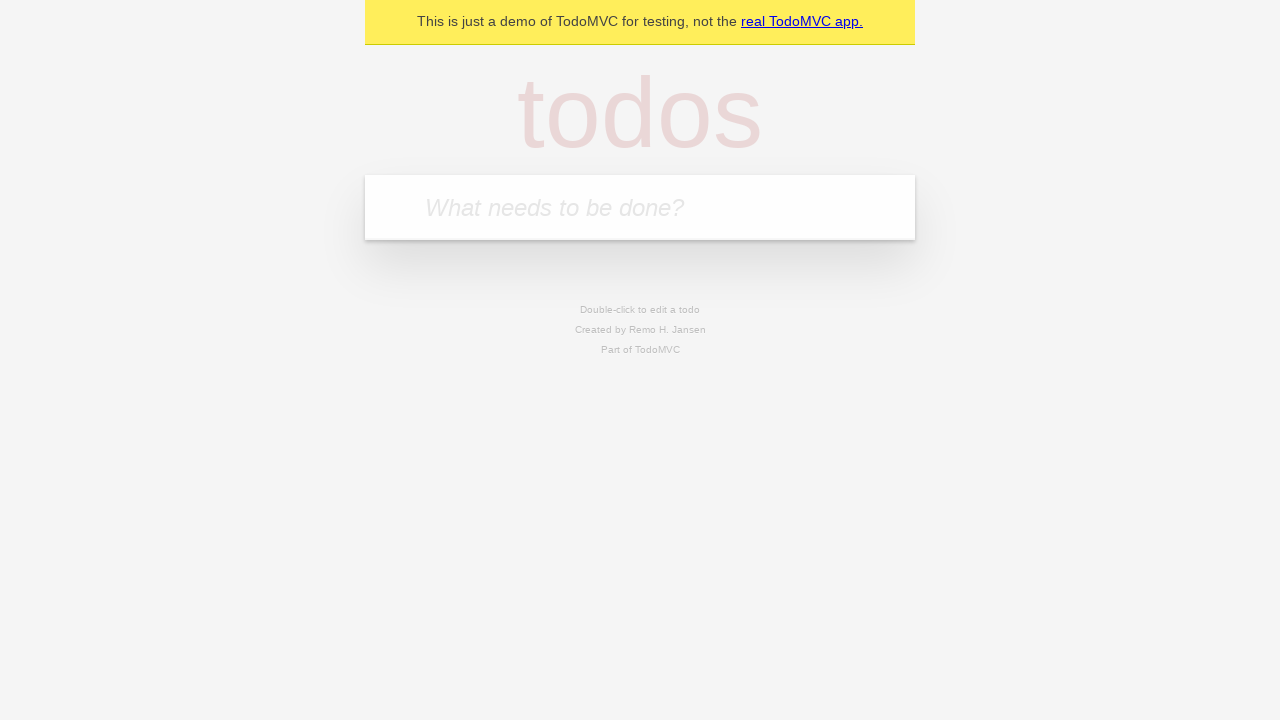

Filled todo input with 'buy some cheese' on internal:attr=[placeholder="What needs to be done?"i]
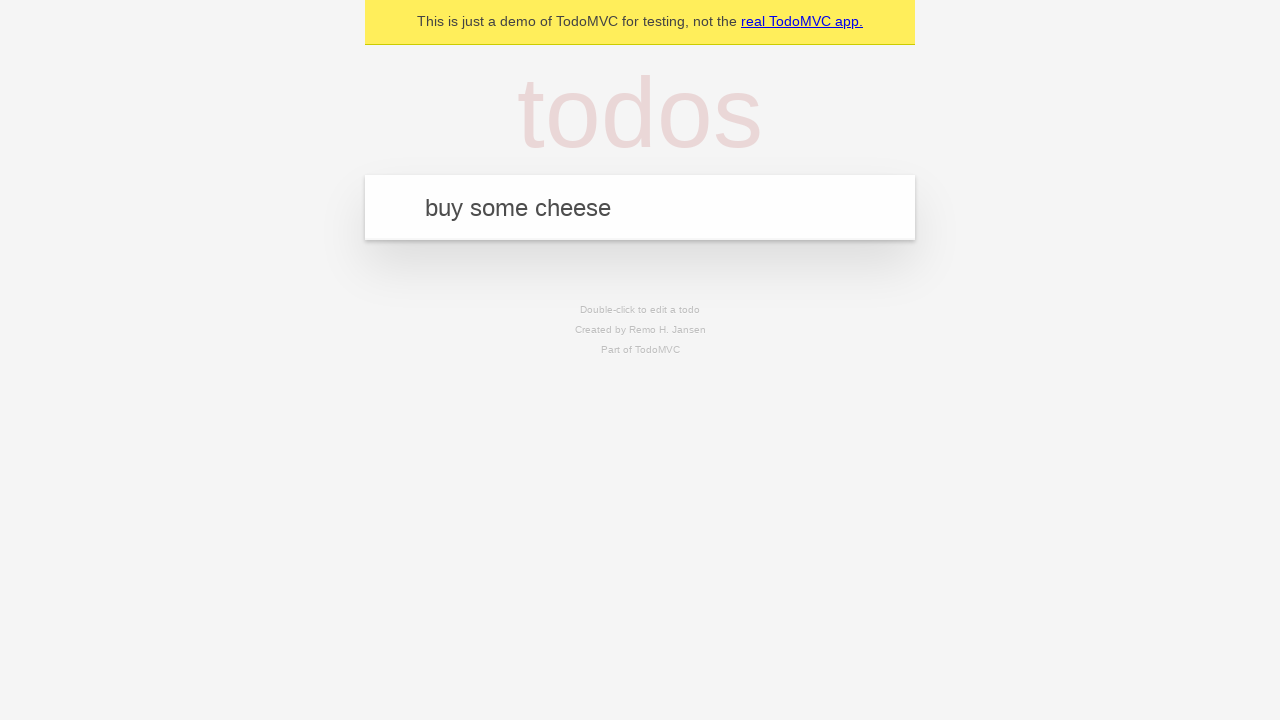

Pressed Enter to create first todo on internal:attr=[placeholder="What needs to be done?"i]
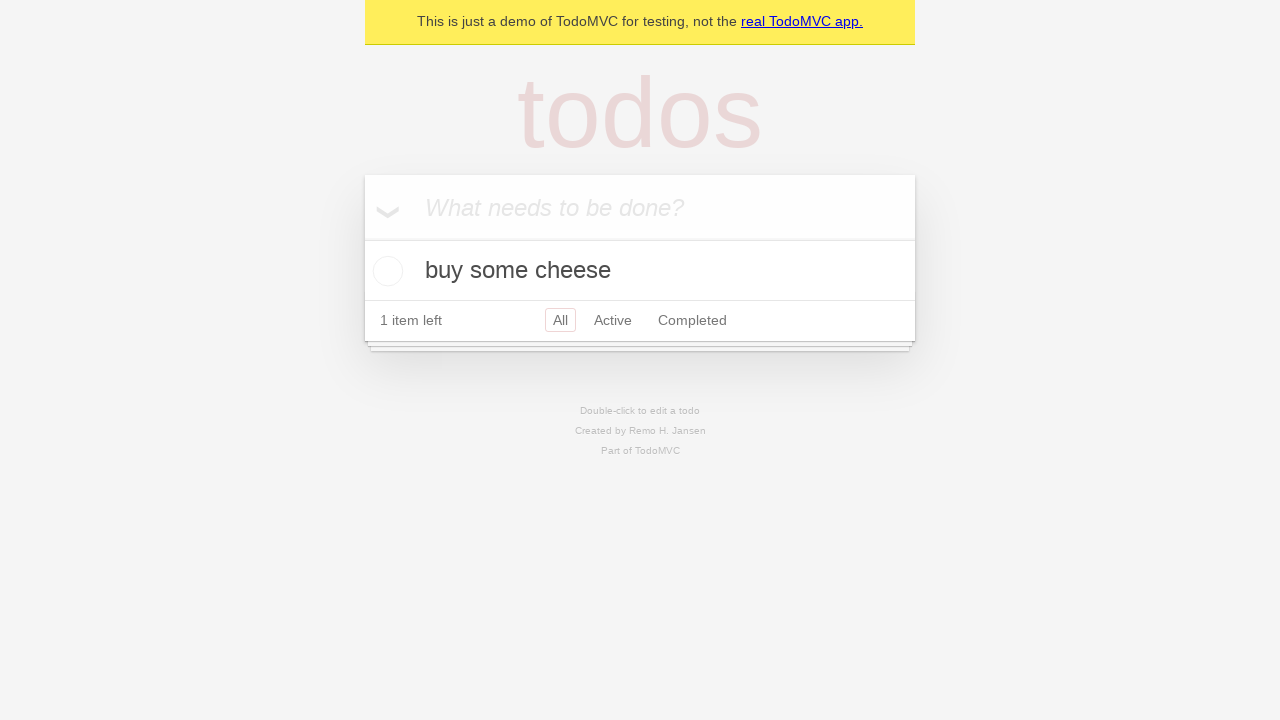

Filled todo input with 'feed the cat' on internal:attr=[placeholder="What needs to be done?"i]
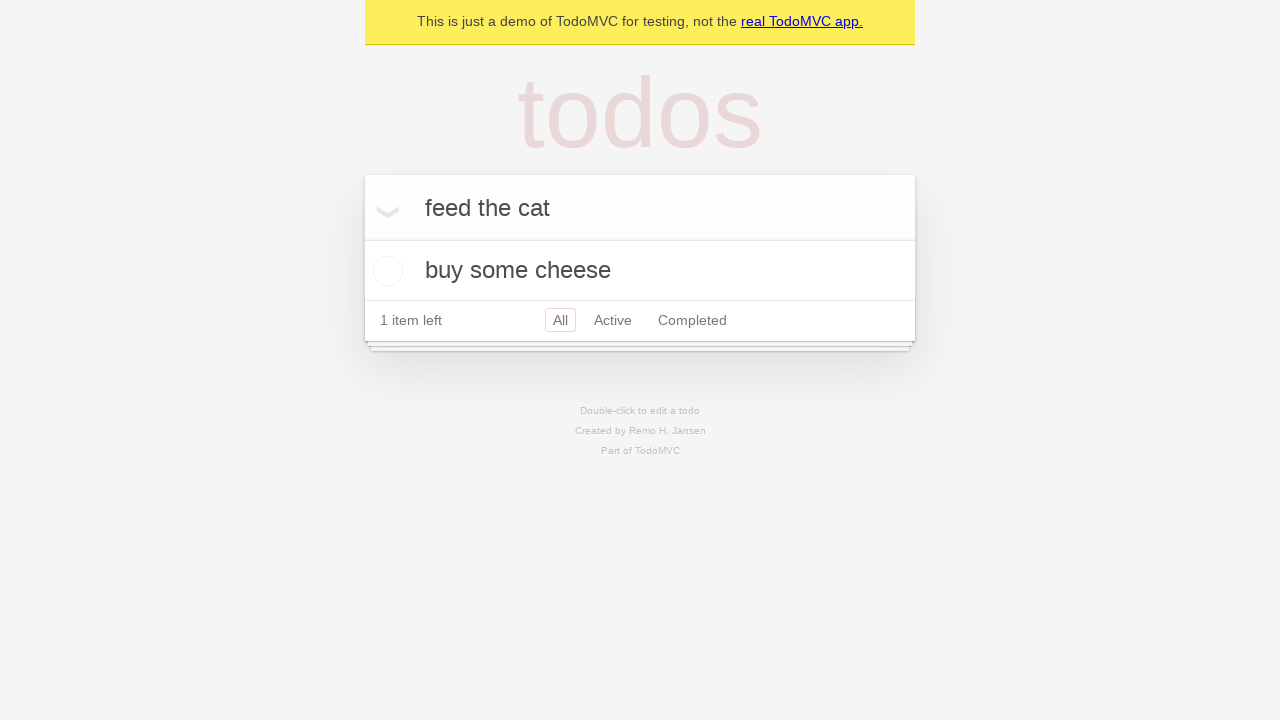

Pressed Enter to create second todo on internal:attr=[placeholder="What needs to be done?"i]
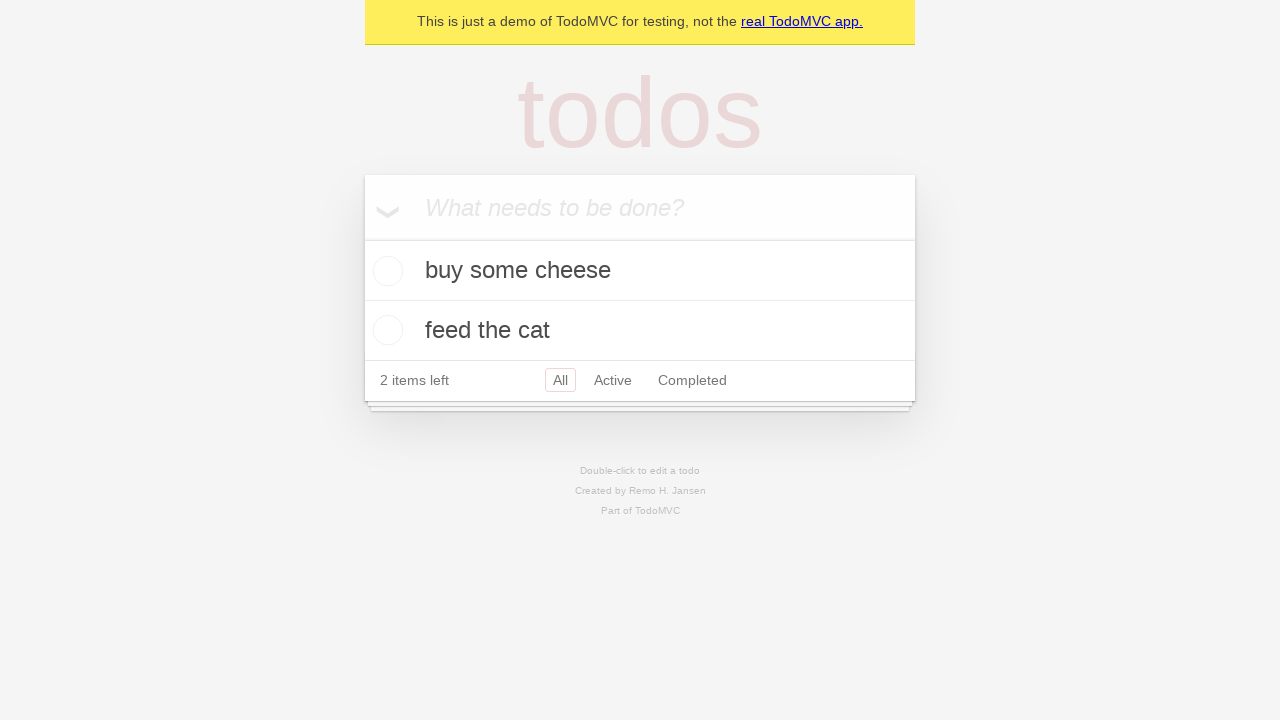

Filled todo input with 'book a doctors appointment' on internal:attr=[placeholder="What needs to be done?"i]
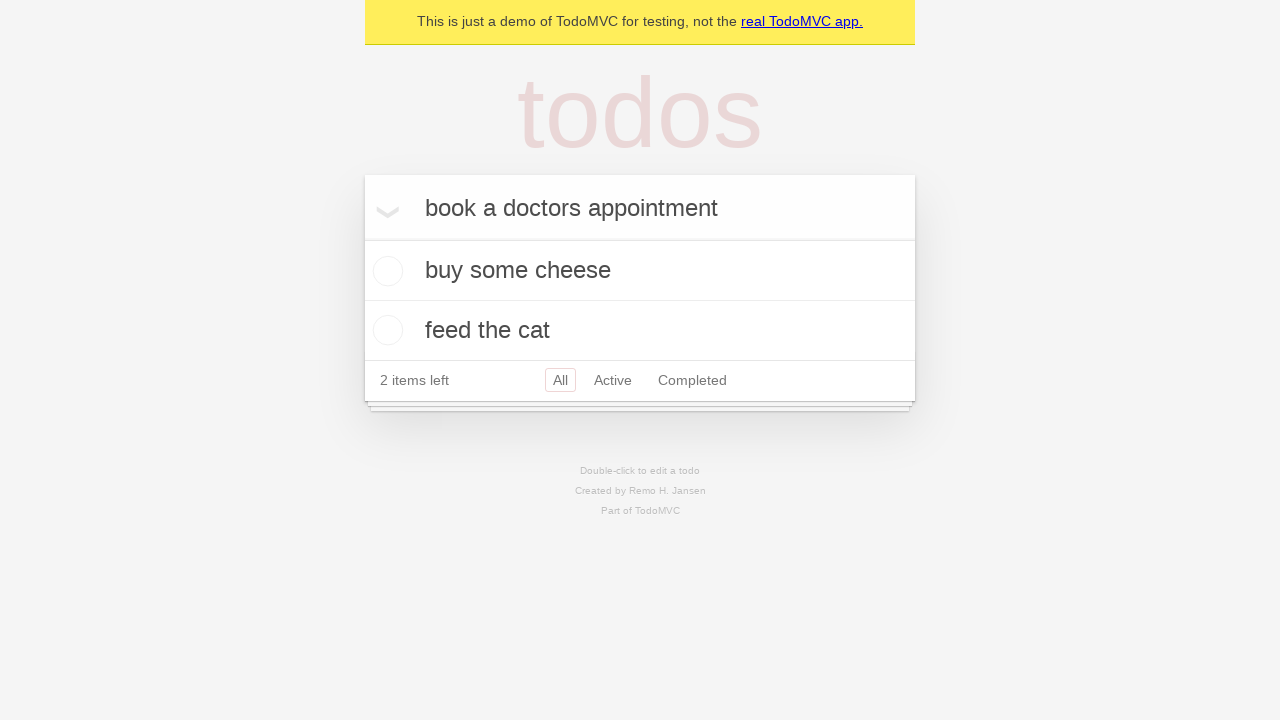

Pressed Enter to create third todo on internal:attr=[placeholder="What needs to be done?"i]
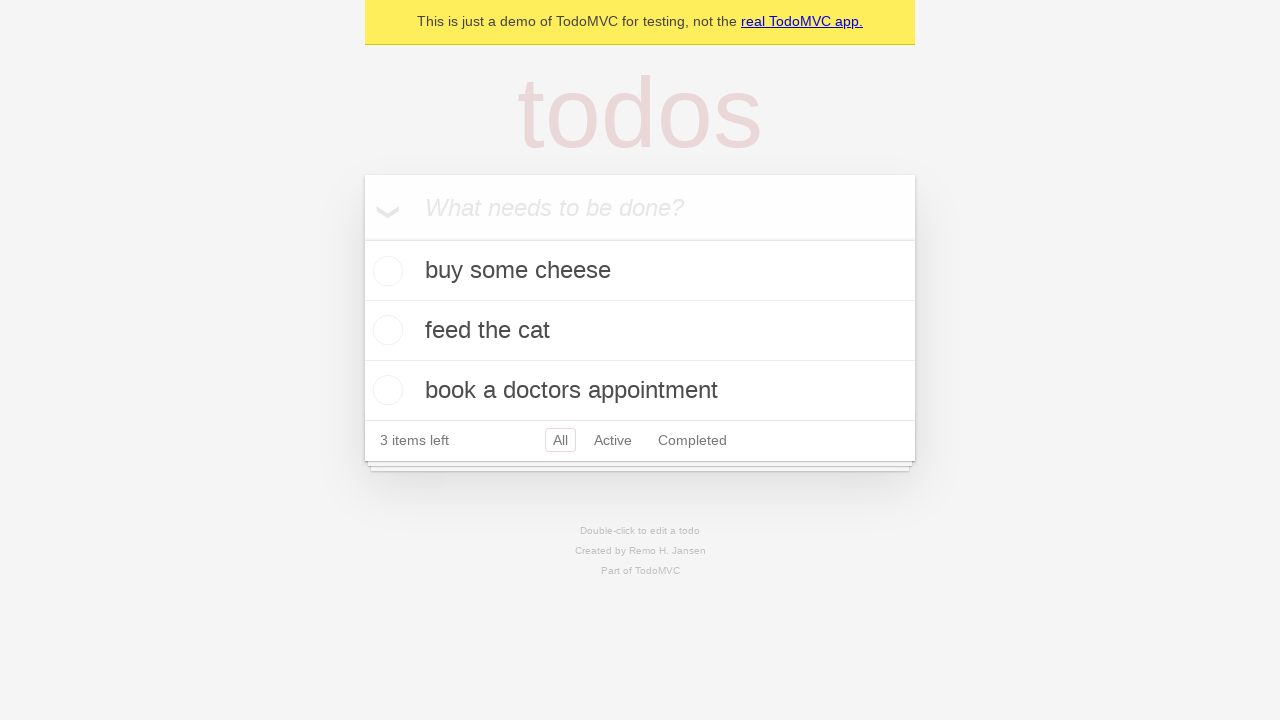

Waited for all three todo items to load
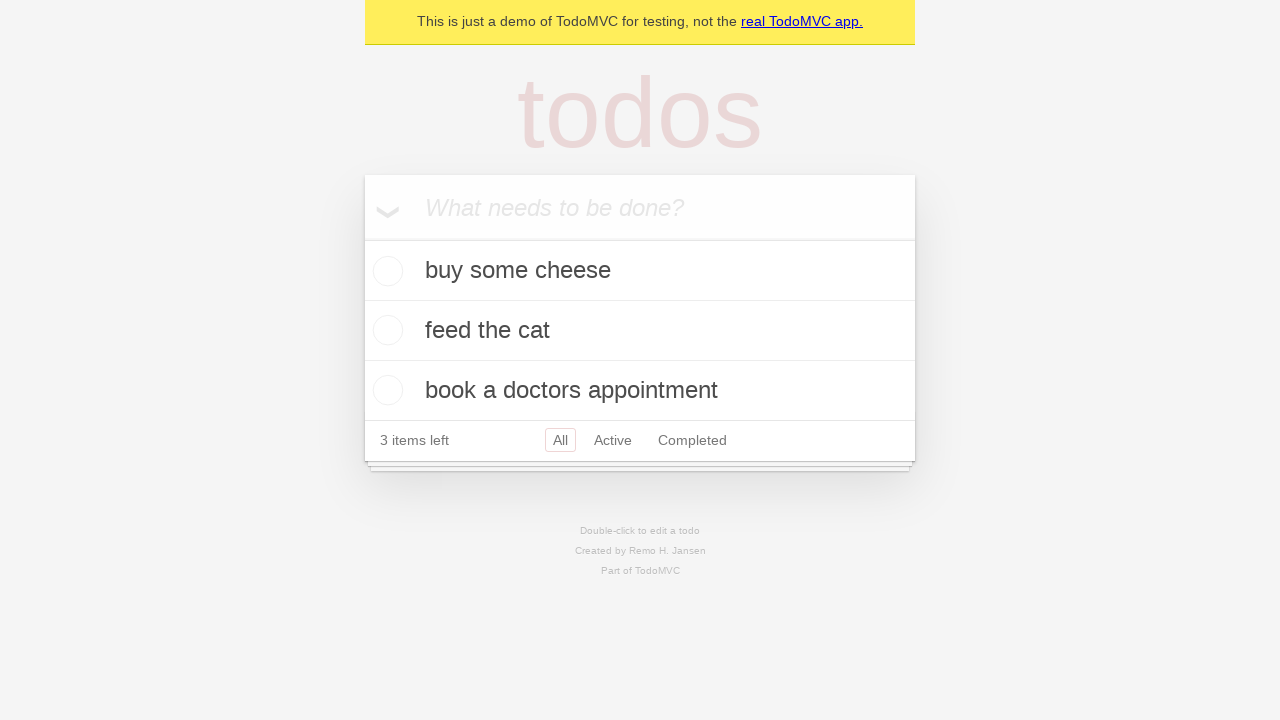

Checked the first todo item as completed at (385, 271) on .todo-list li .toggle >> nth=0
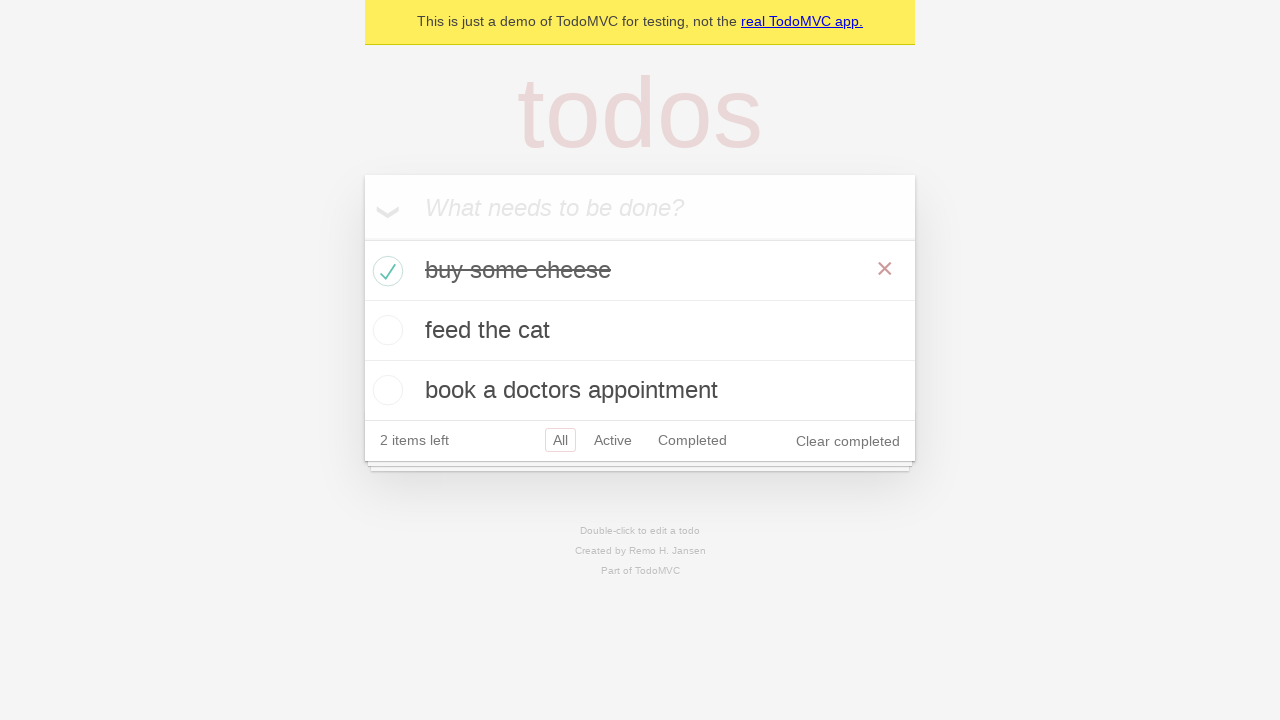

Clicked Clear completed button to remove completed item at (848, 441) on internal:role=button[name="Clear completed"i]
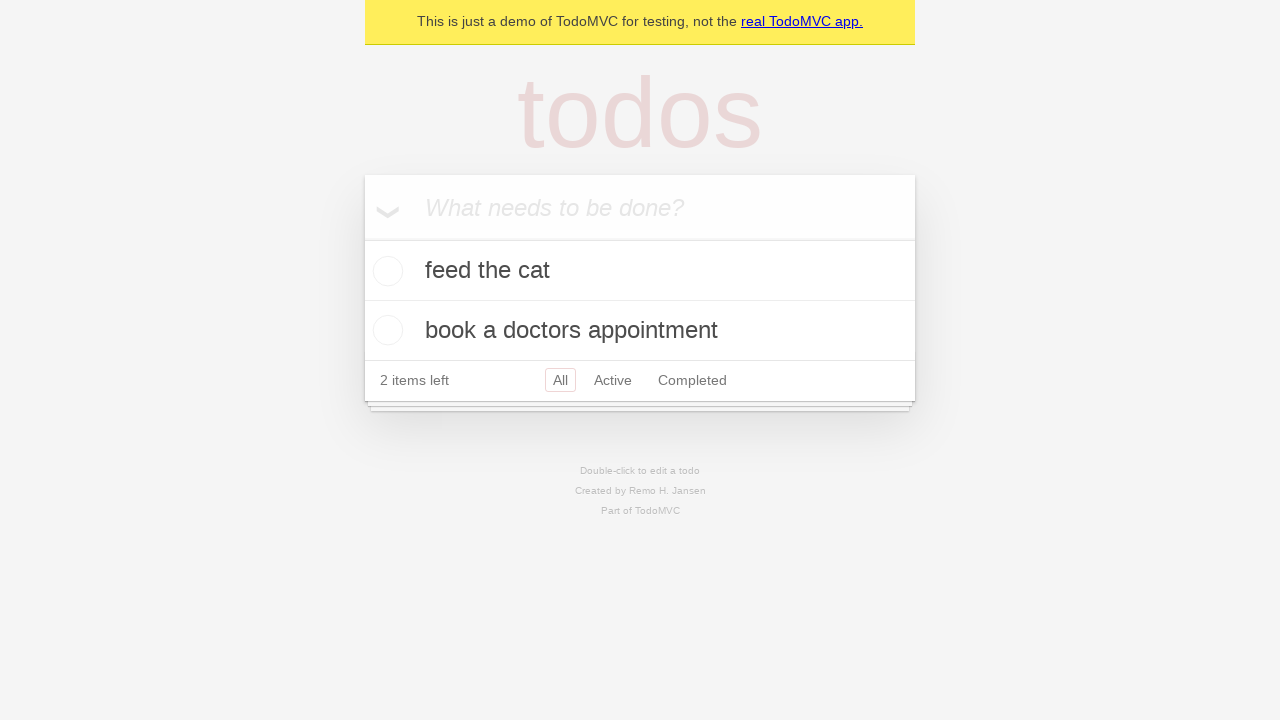

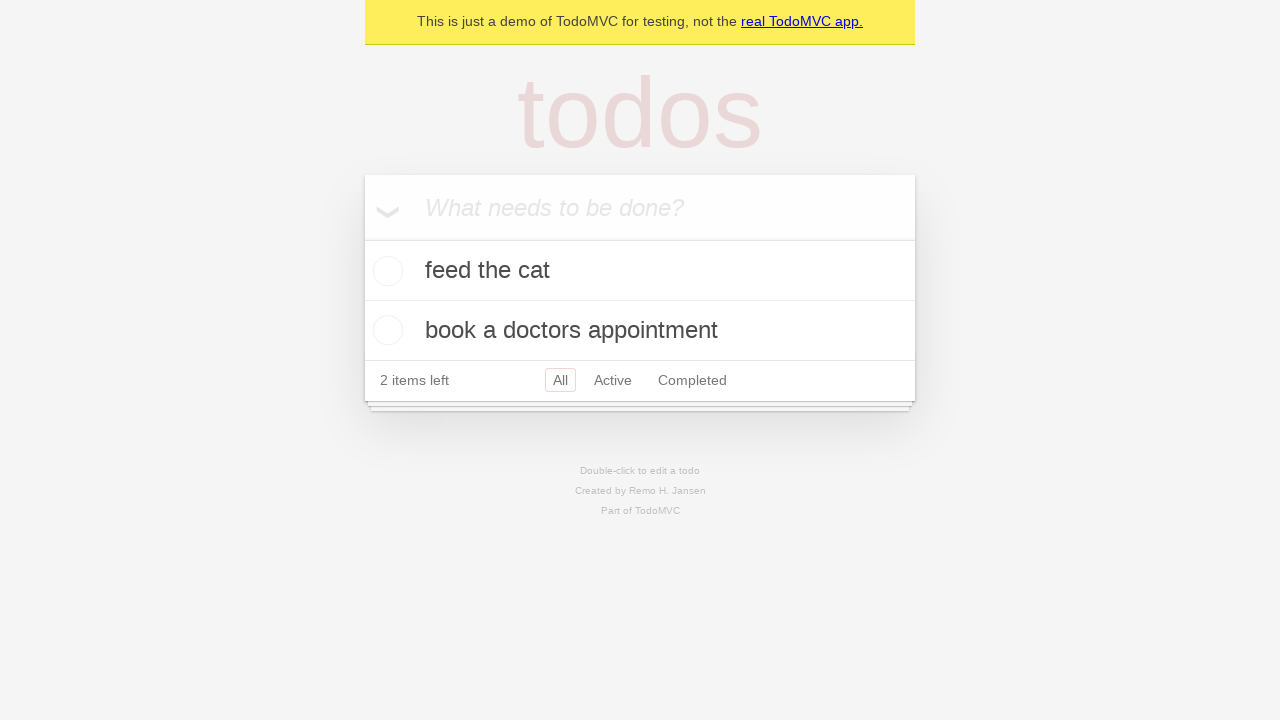